Opens the emails page to access the compose email functionality

Starting URL: https://ieconnects.ie.edu/emails

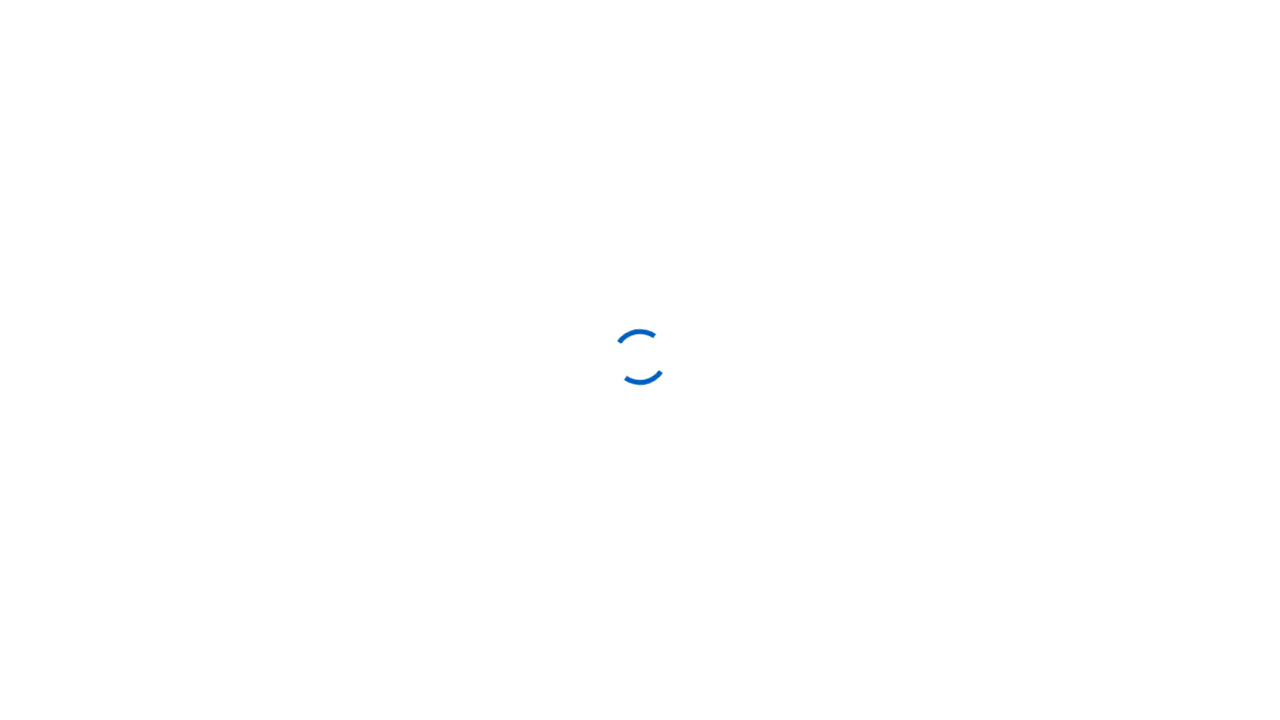

Waited 3 seconds for emails page to load
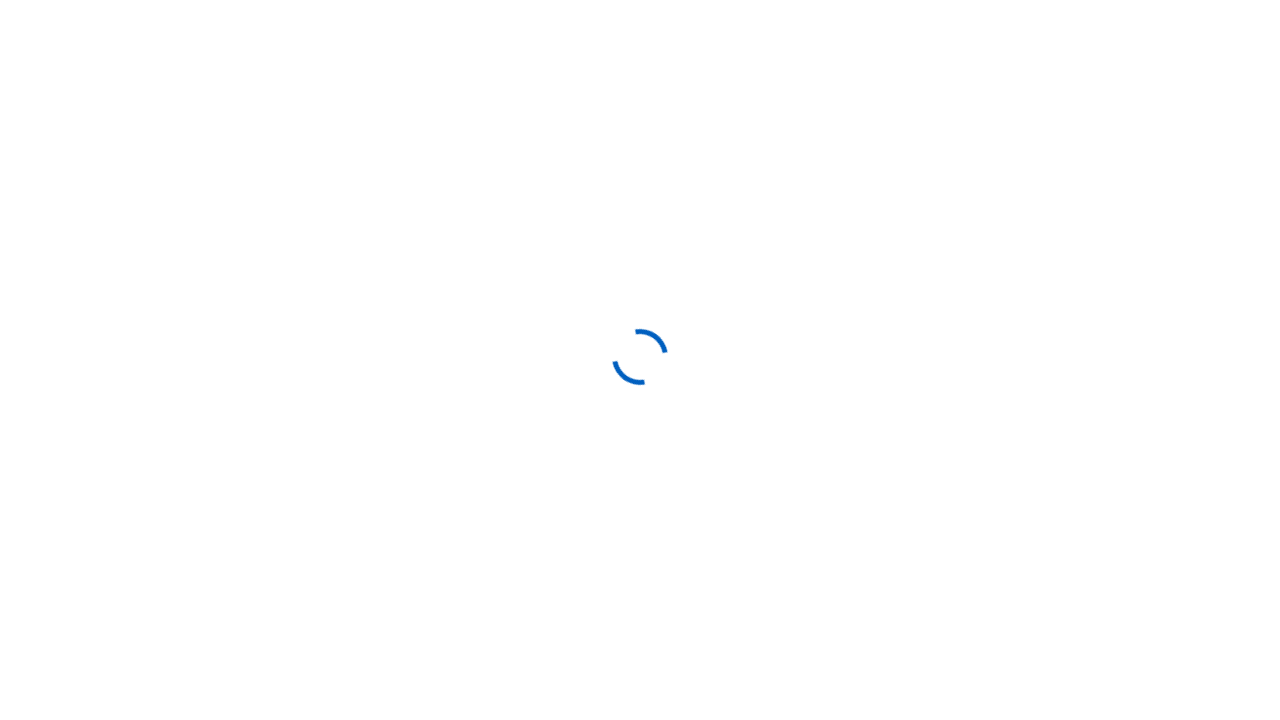

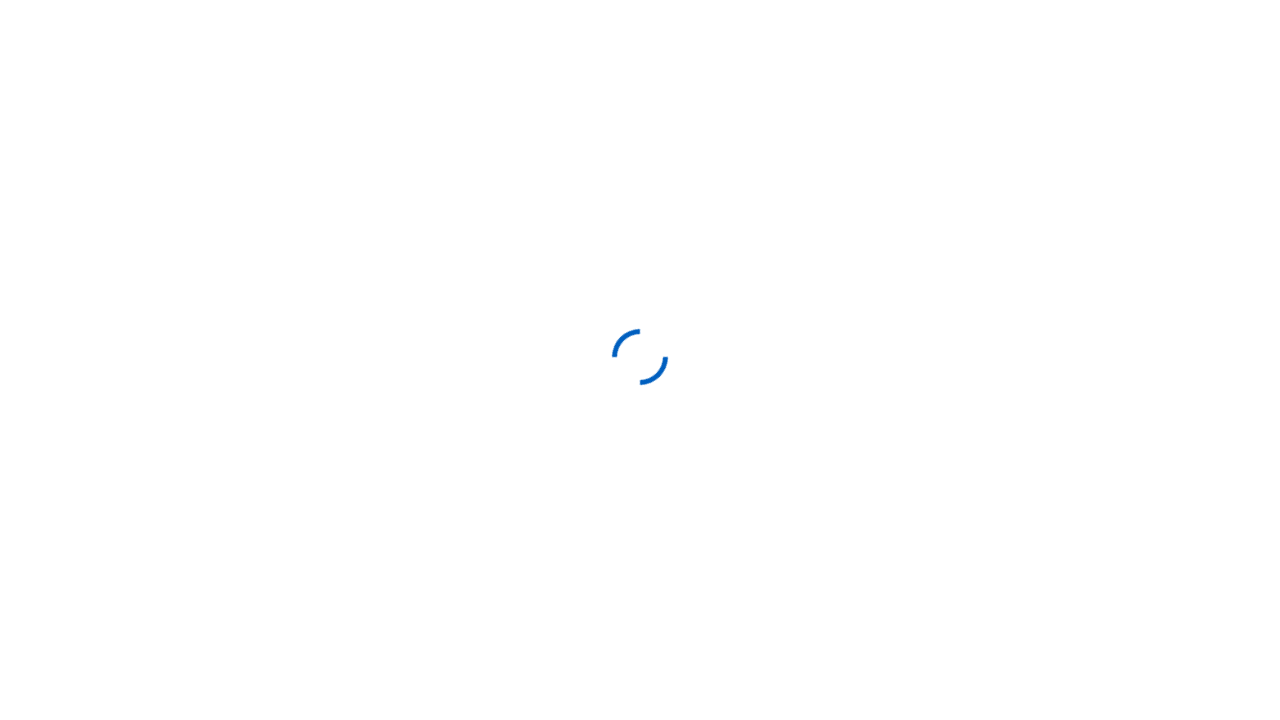